Opens the Flipkart e-commerce website and waits for it to load

Starting URL: https://www.flipkart.com

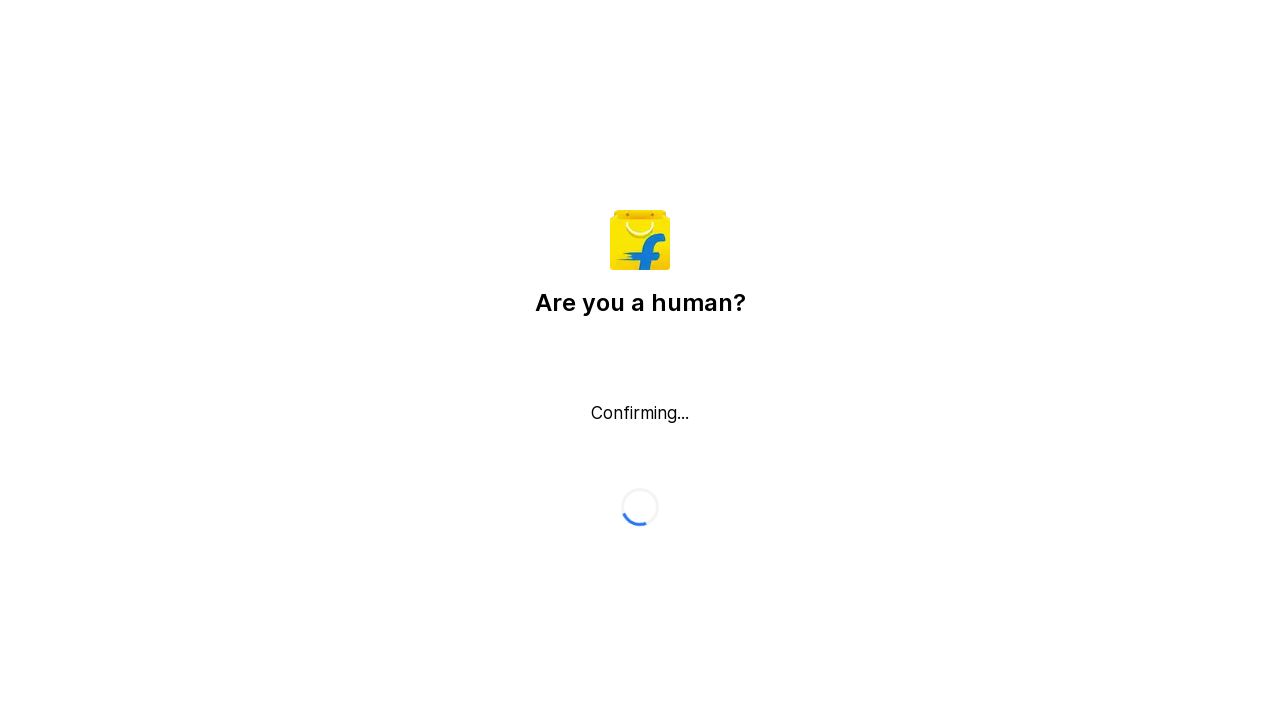

Waited for Flipkart homepage DOM to load
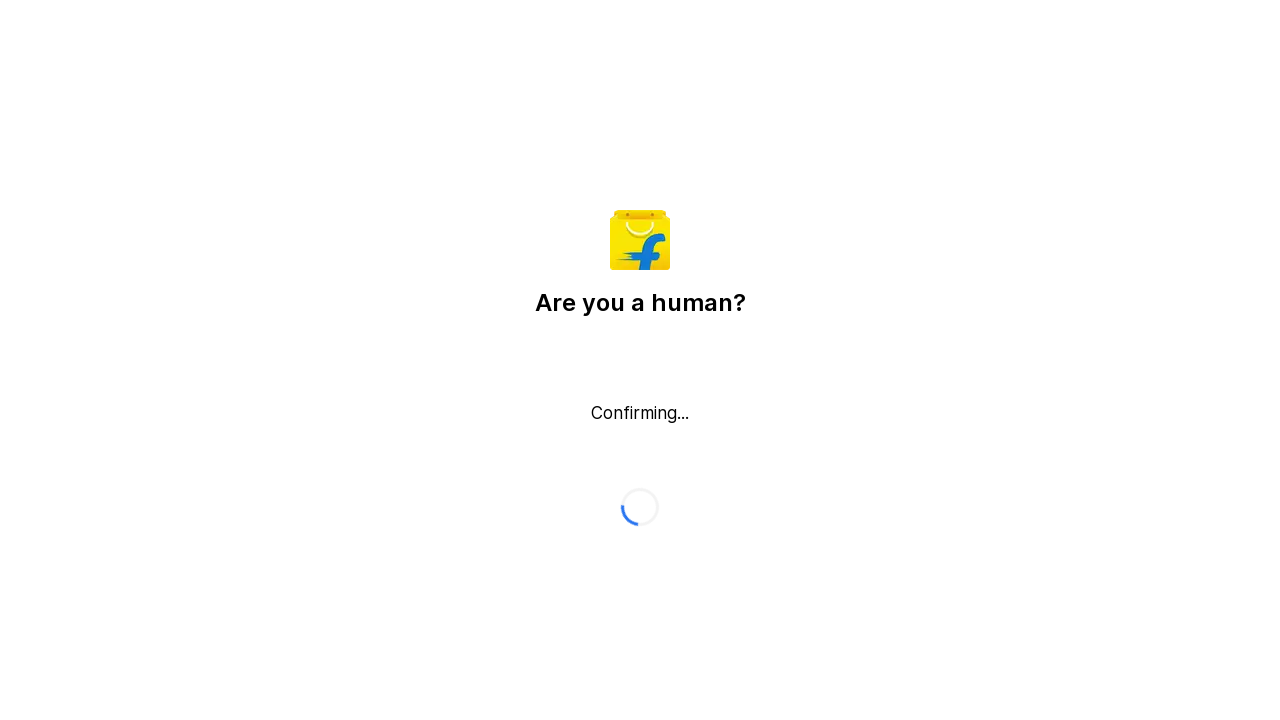

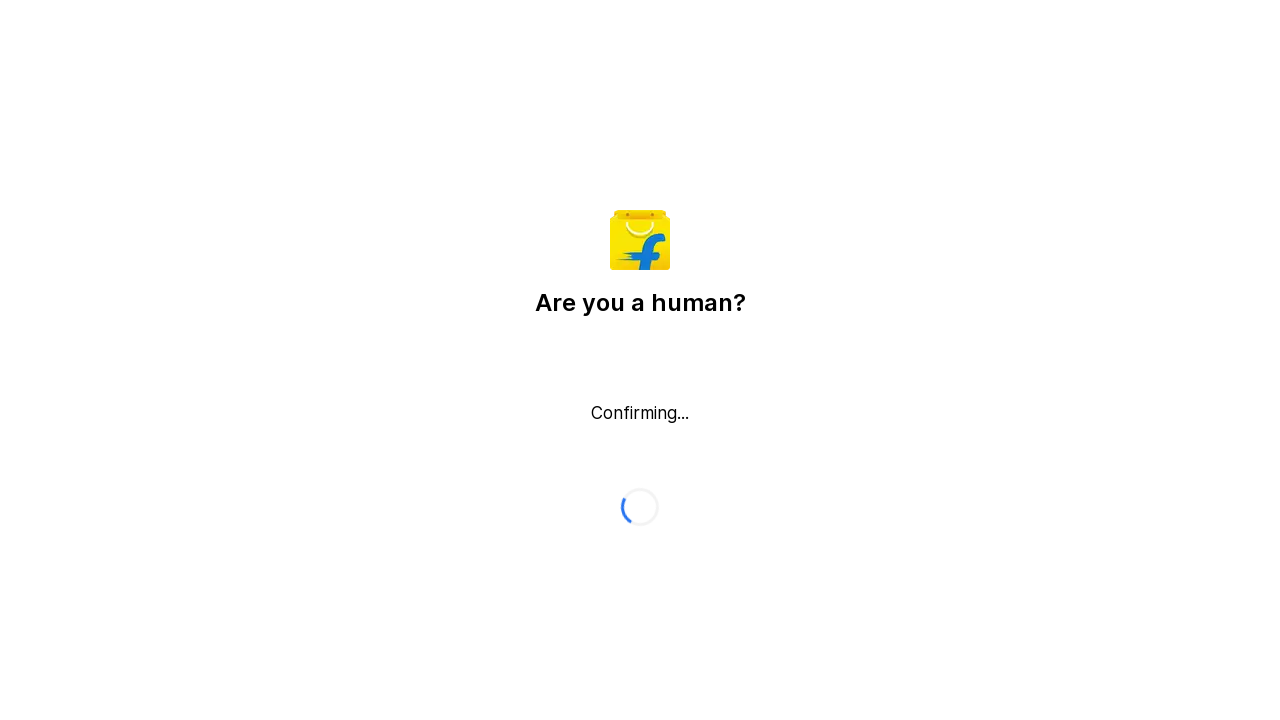